Fills out a form with first name, last name, and email, then submits it by clicking the button

Starting URL: https://secure-retreat-92358.herokuapp.com/

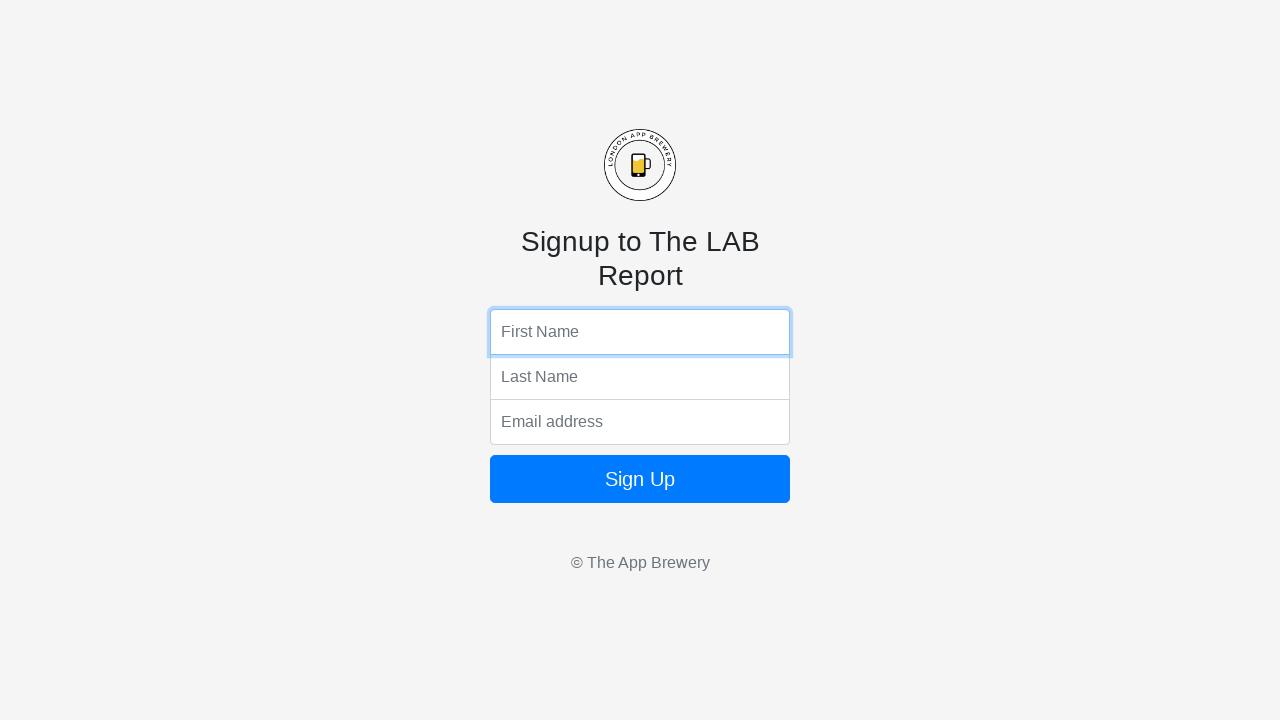

Filled first name field with 'Stubbs' on input[name='fName']
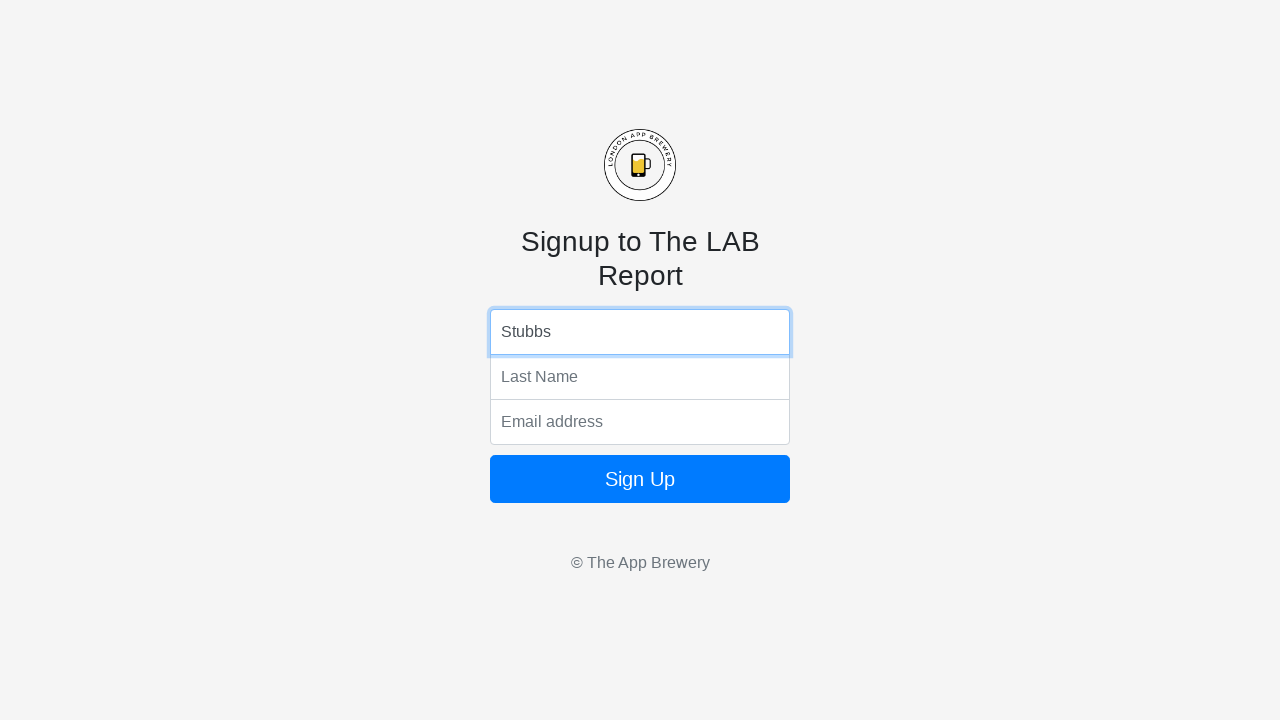

Filled last name field with 'Head' on input[name='lName']
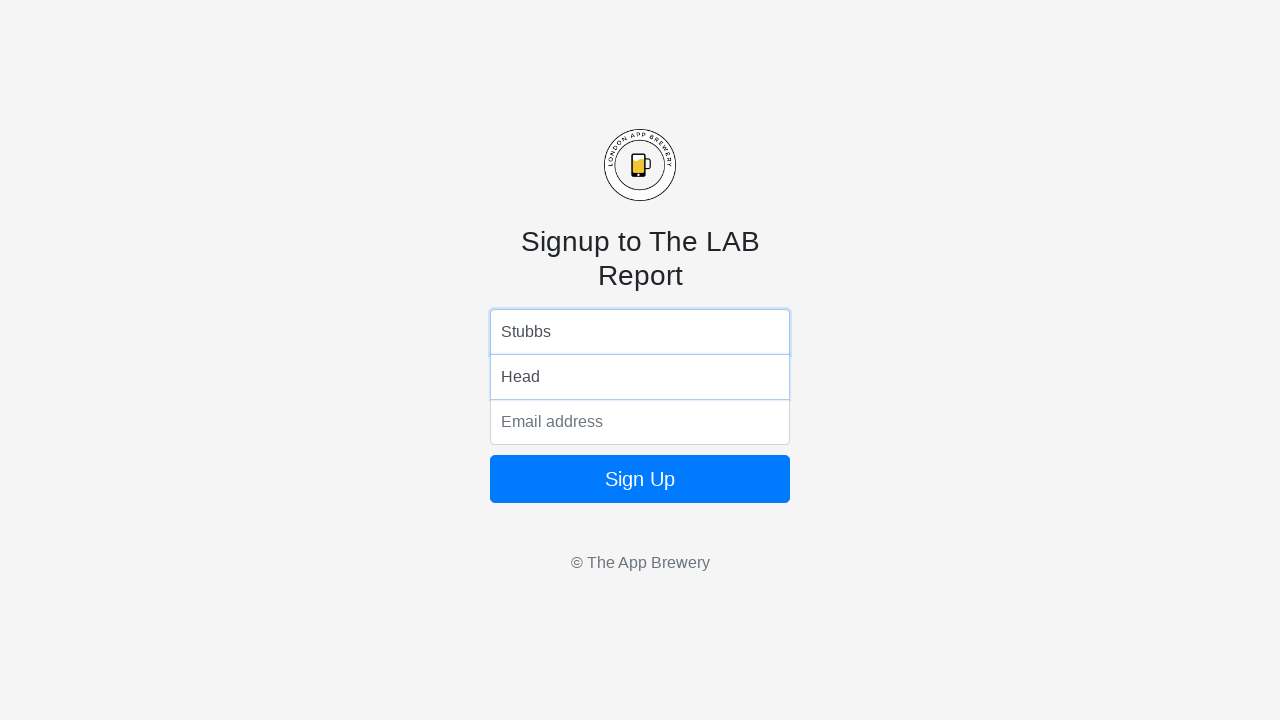

Filled email field with '27823133+stubblyhead@users.noreply.github.com' on input[name='email']
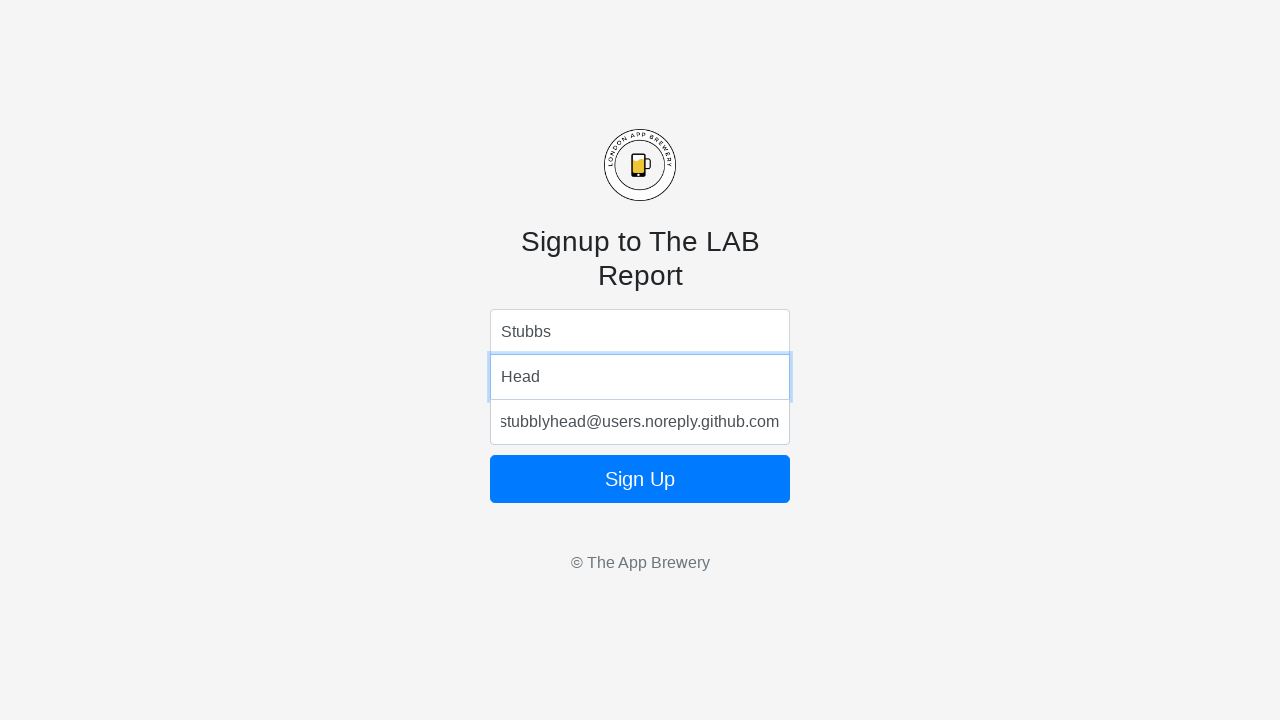

Clicked submit button to submit the form at (640, 479) on .btn
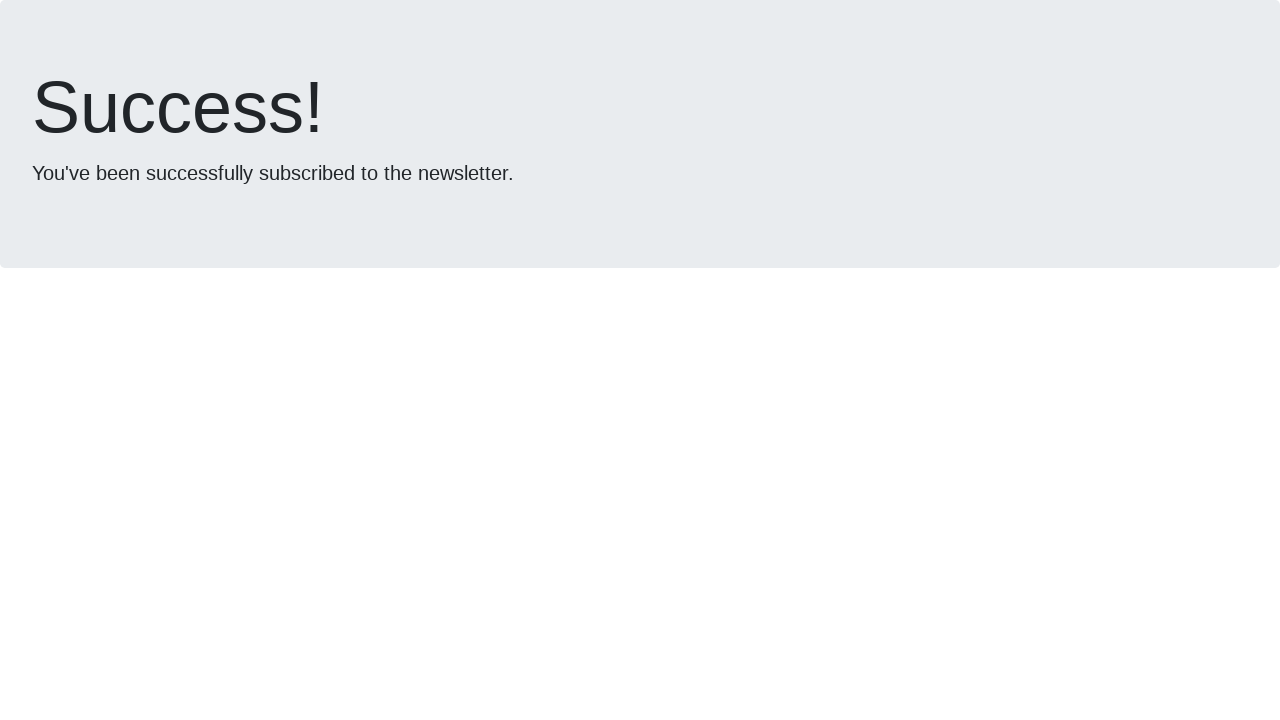

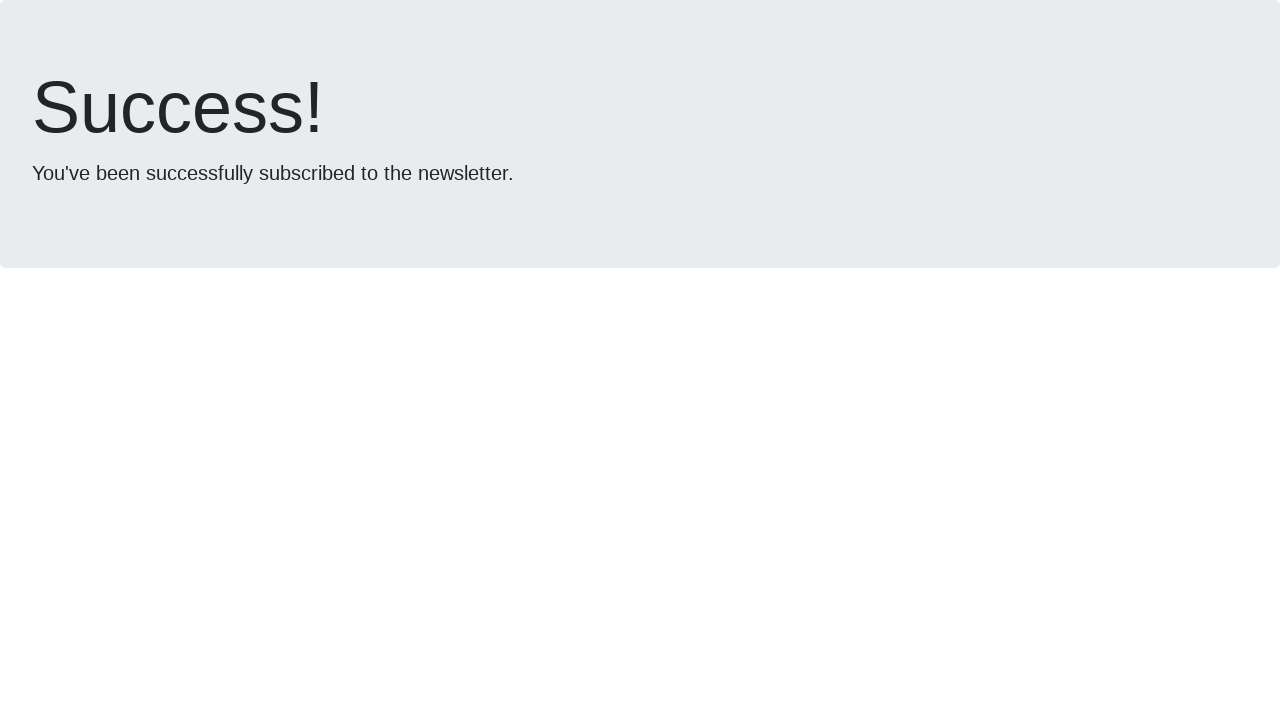